Tests JavaScript prompt alert by entering text into the prompt dialog, accepting it, and verifying the entered text is displayed in the result message.

Starting URL: https://loopcamp.vercel.app/javascript-alerts.html

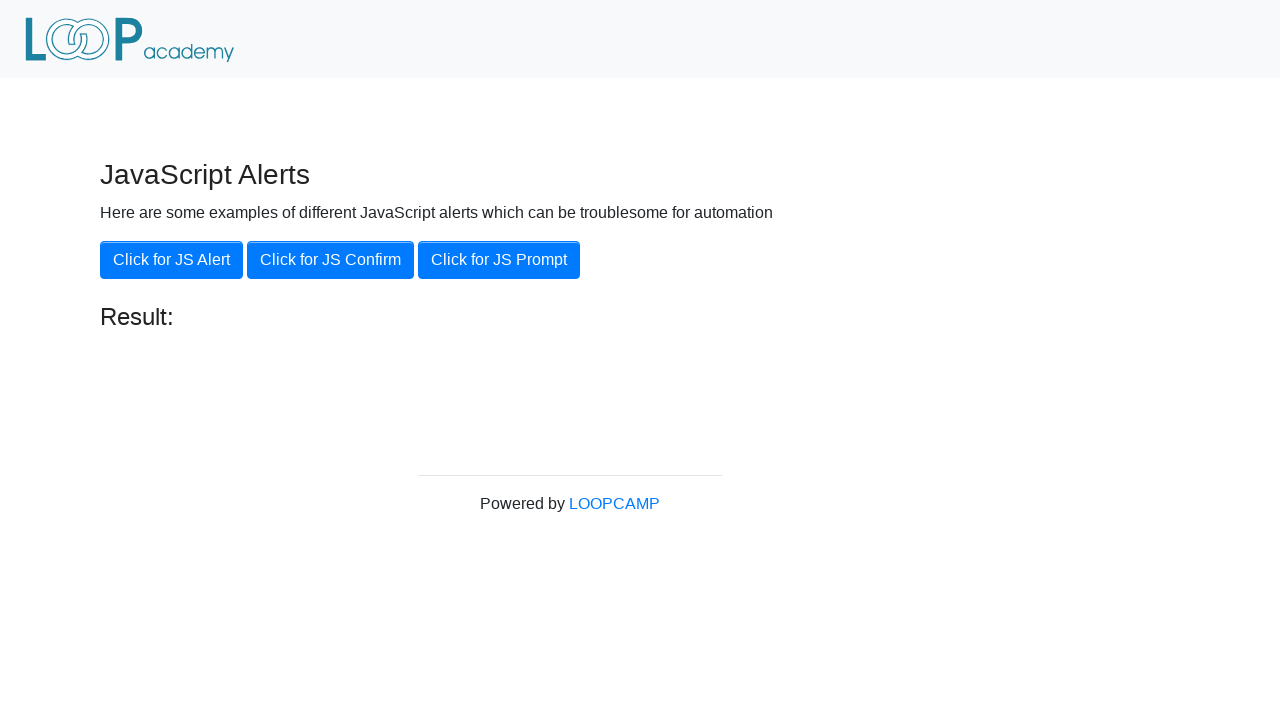

Set up dialog handler to accept prompt with text 'loopcamp'
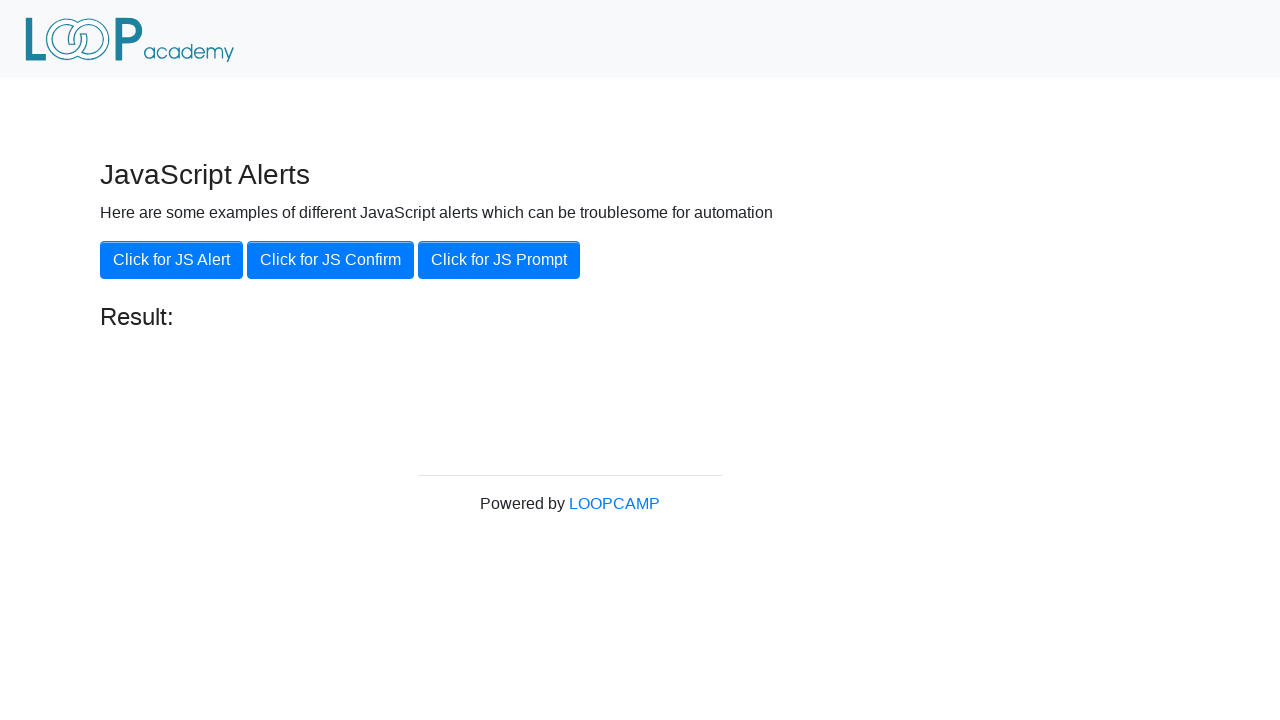

Clicked 'Click for JS Prompt' button to trigger prompt dialog at (499, 260) on xpath=//button[.='Click for JS Prompt']
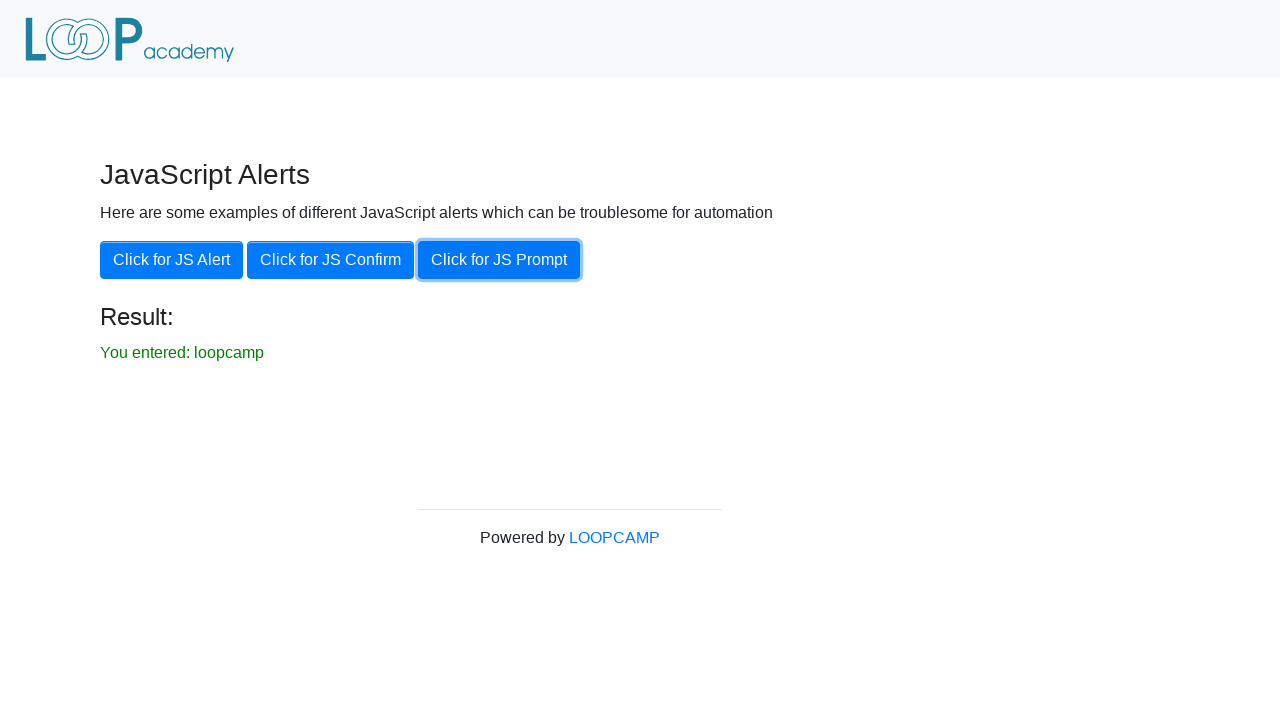

Result message element loaded
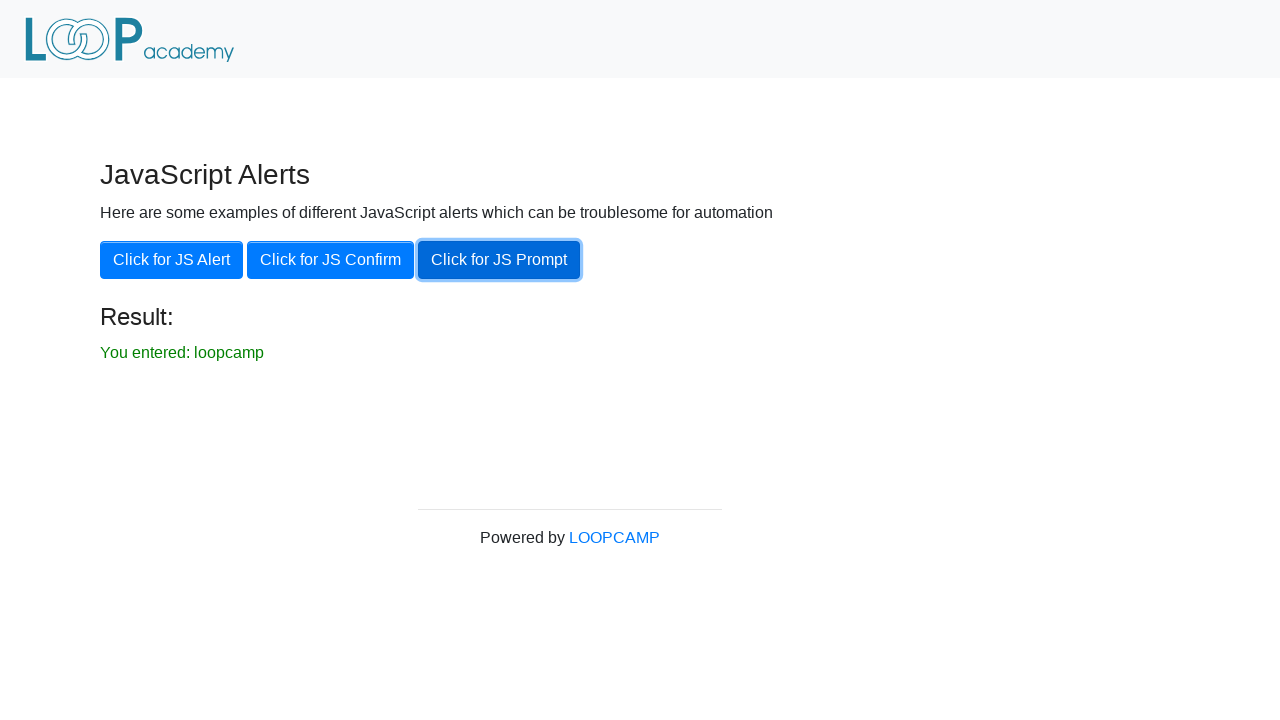

Retrieved result text: 'You entered: loopcamp'
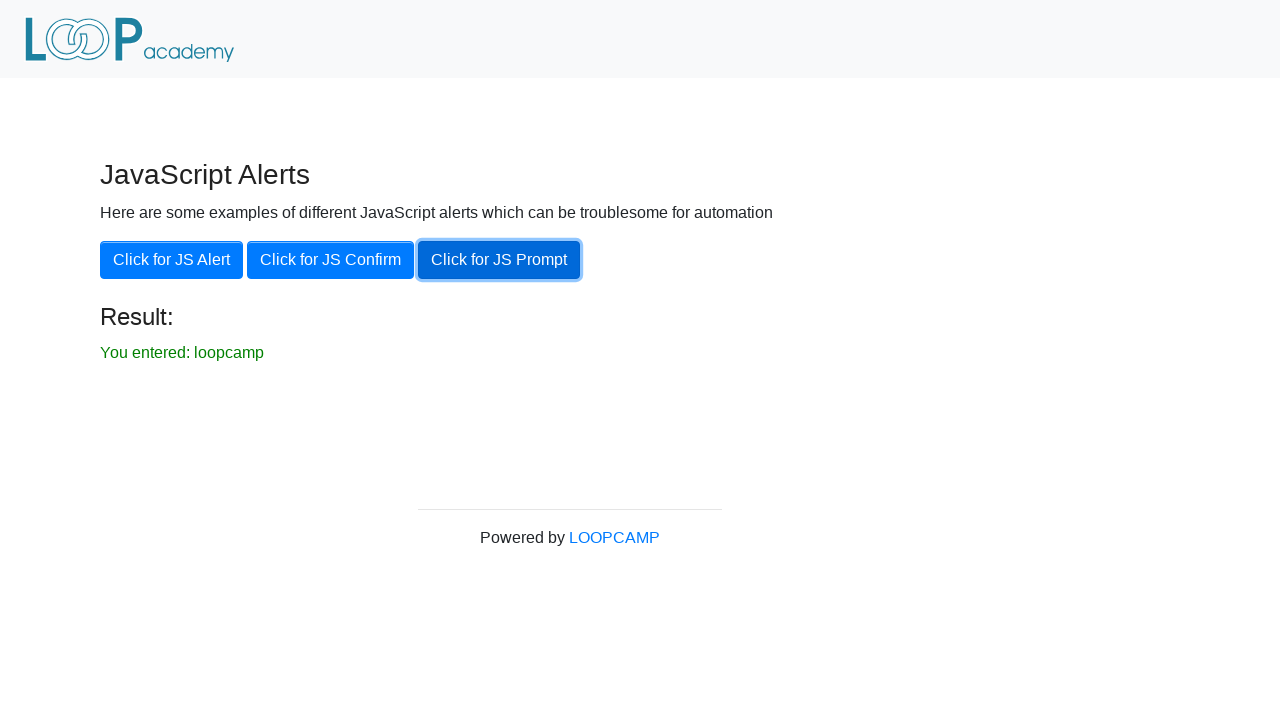

Verified result text matches expected: 'You entered: loopcamp'
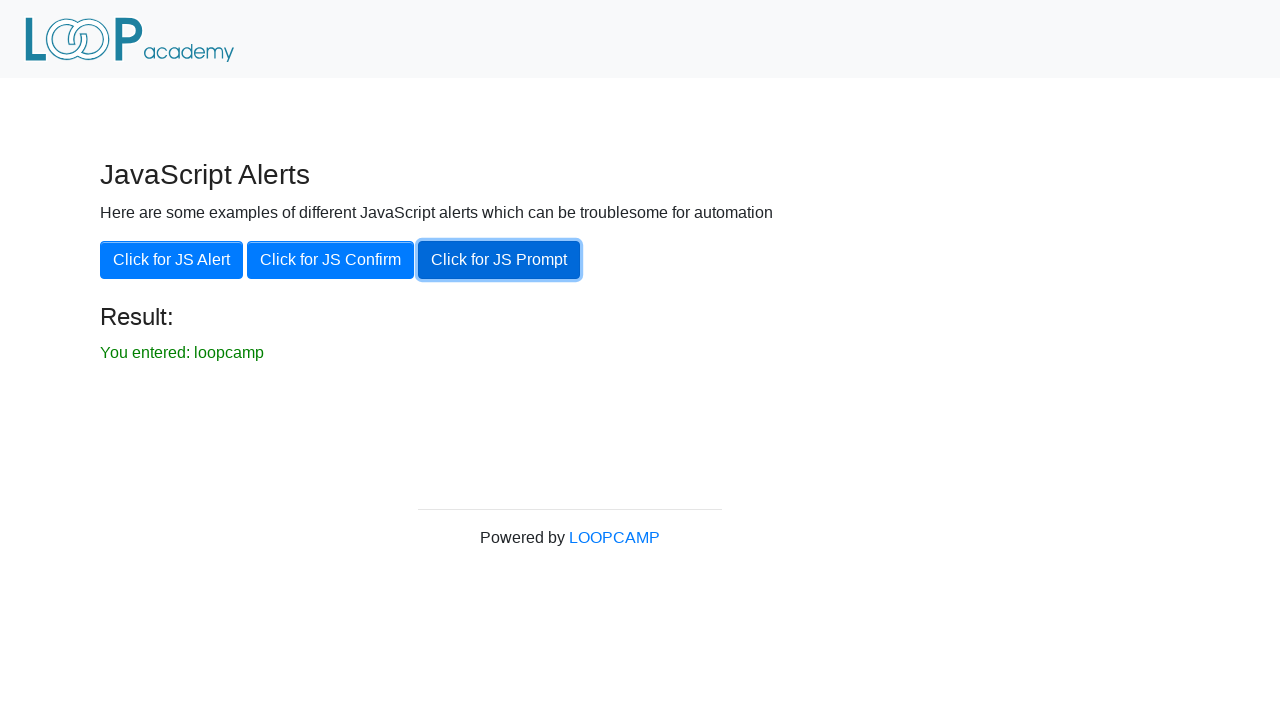

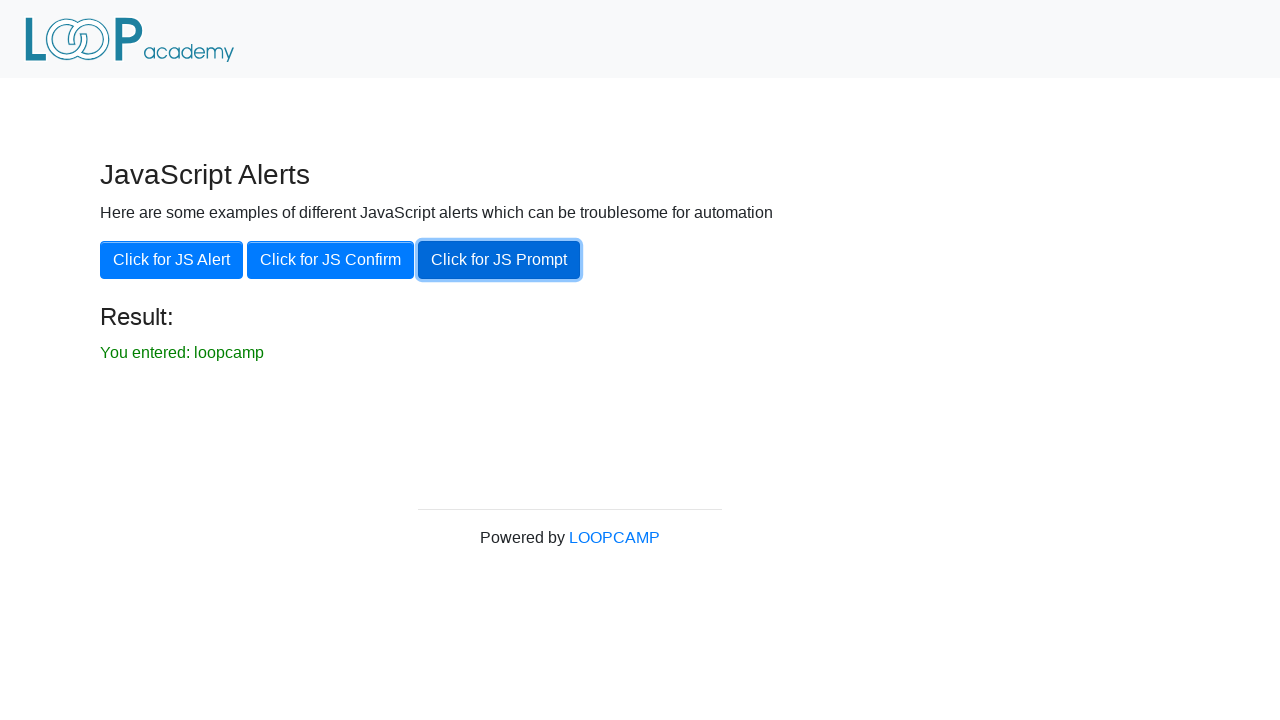